Tests the search filter functionality on an offers page by entering "Rice" in the search field and verifying that all displayed results contain "Rice" in their name.

Starting URL: https://rahulshettyacademy.com/seleniumPractise/#/offers

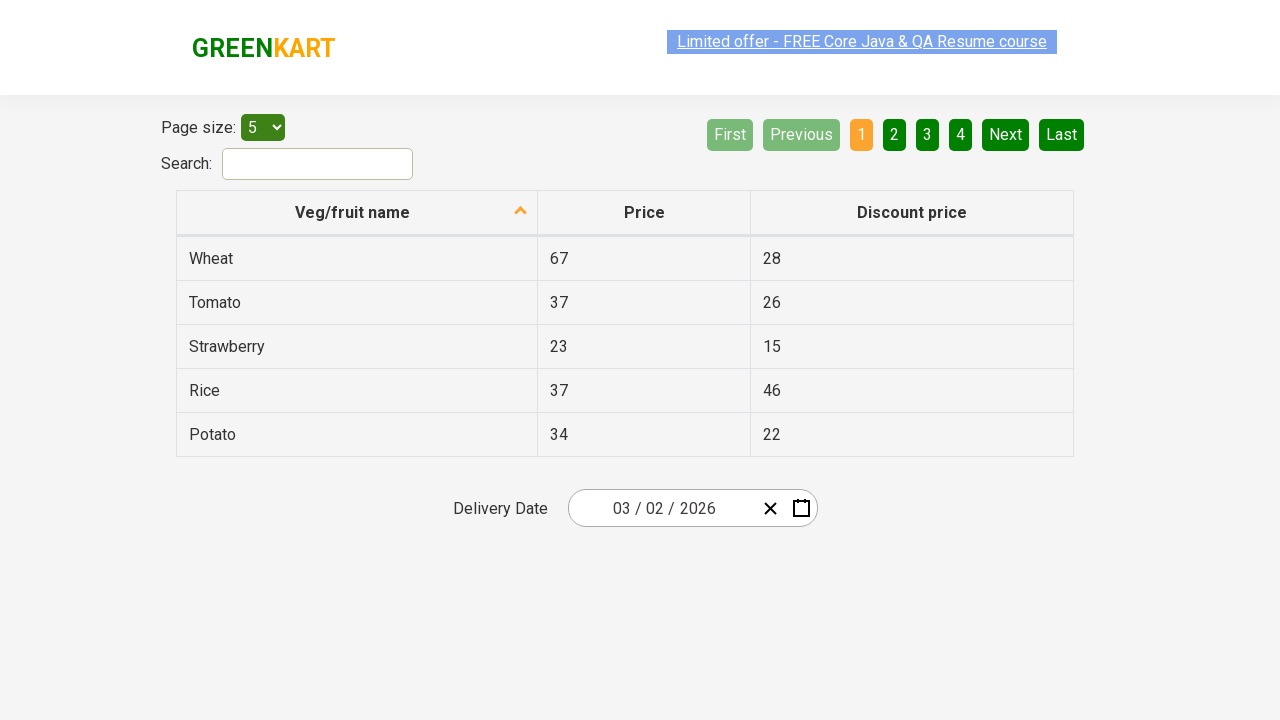

Entered 'Rice' in the search field on #search-field
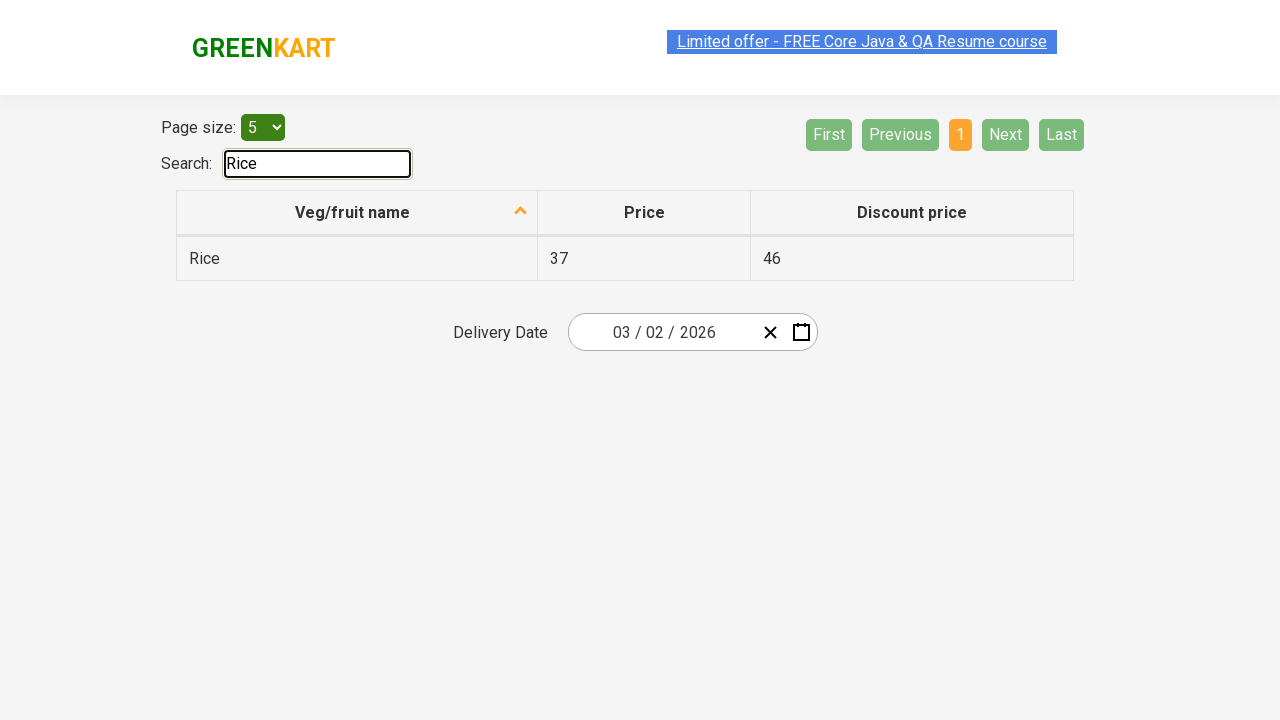

Waited 500ms for filter to apply
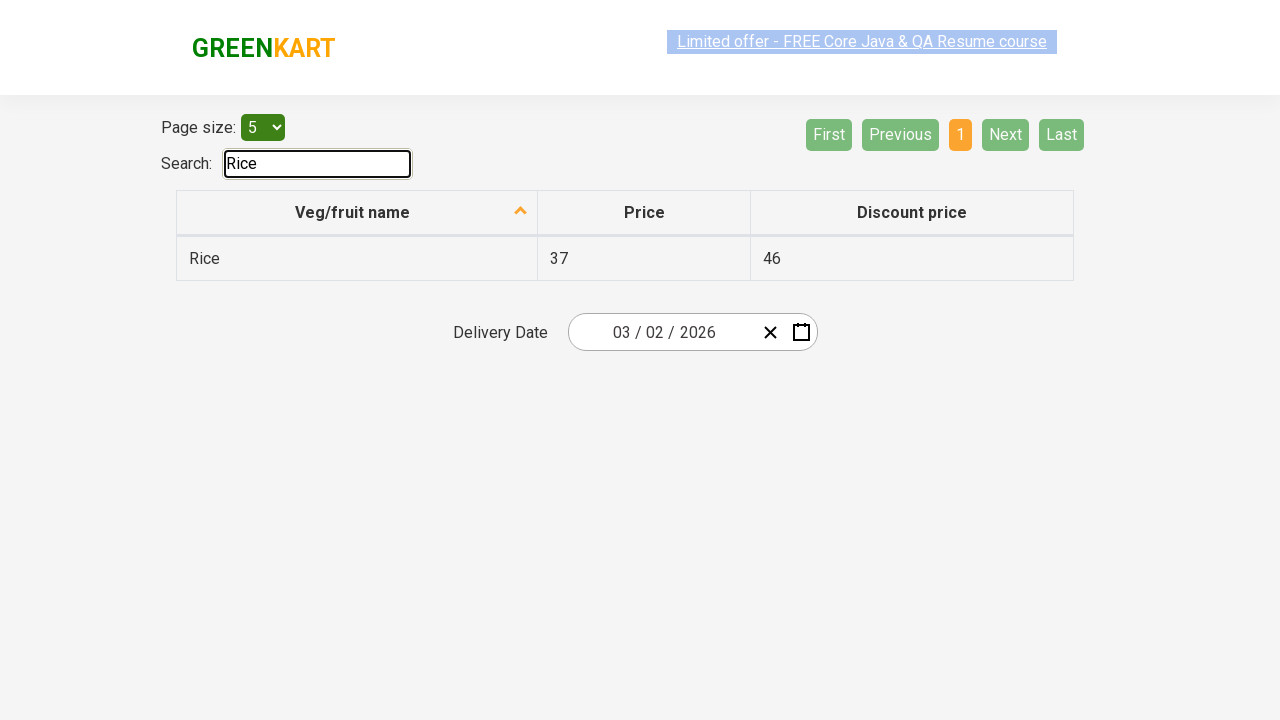

Retrieved all vegetable names from the first column of the table
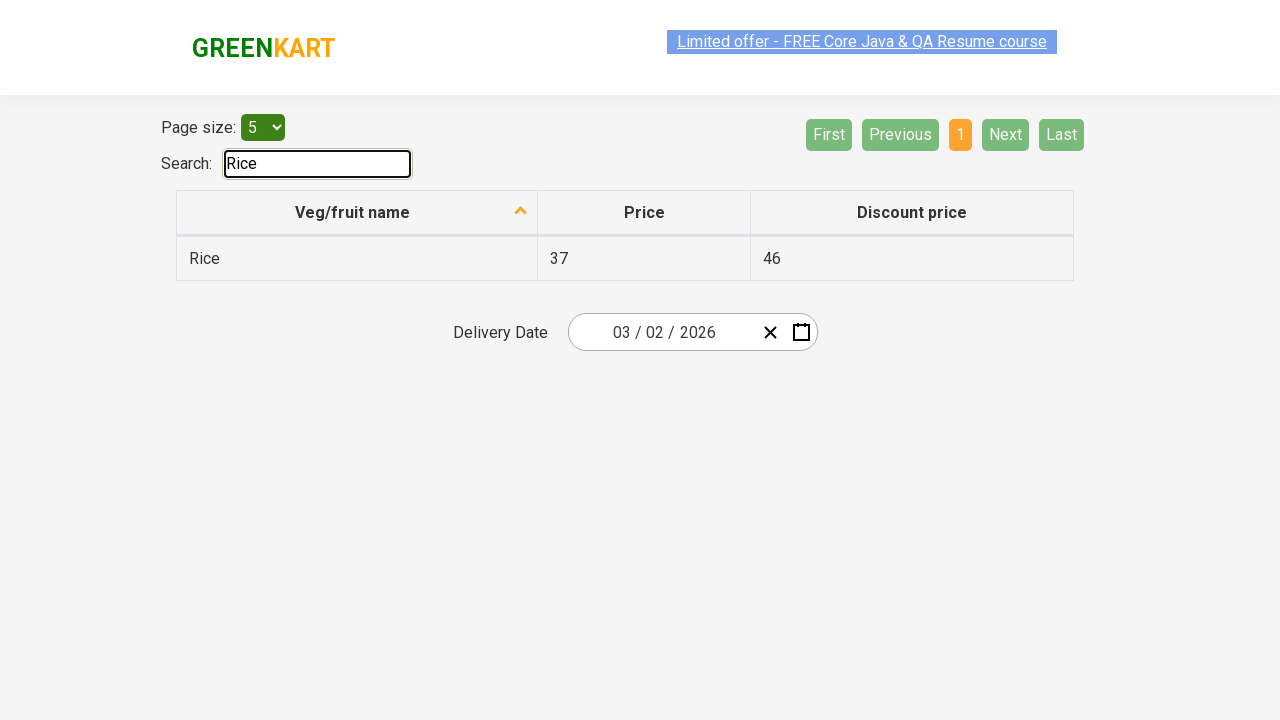

Verified that 'Rice' contains 'Rice'
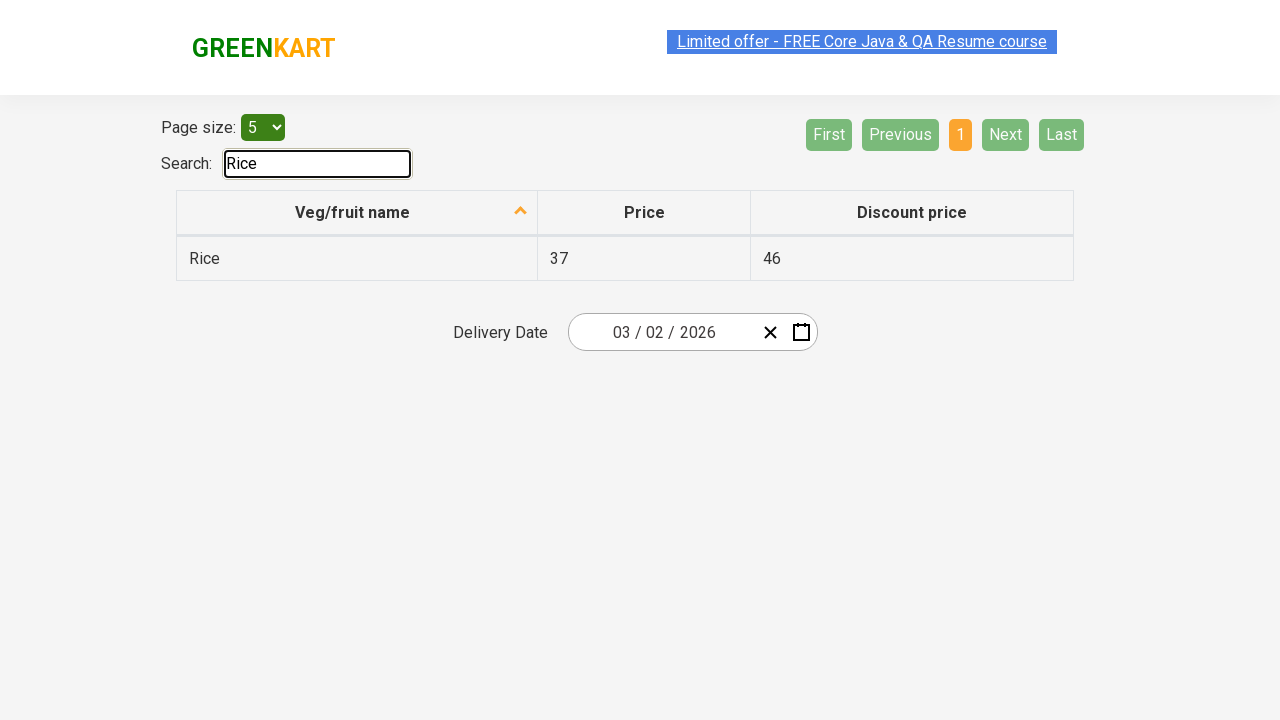

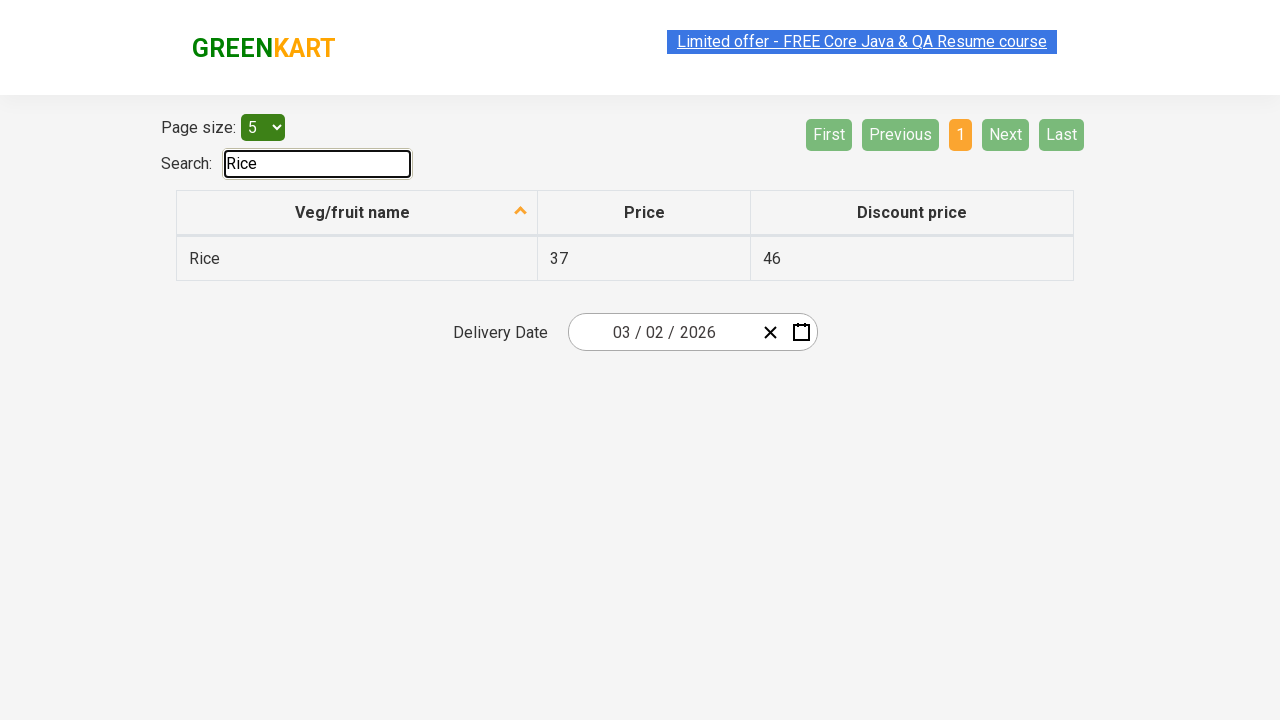